Tests top navigation menu links (CONTACT US, POPULAR ITEMS, SPECIAL OFFER) and verifies the main logo is displayed

Starting URL: https://advantageonlineshopping.com/

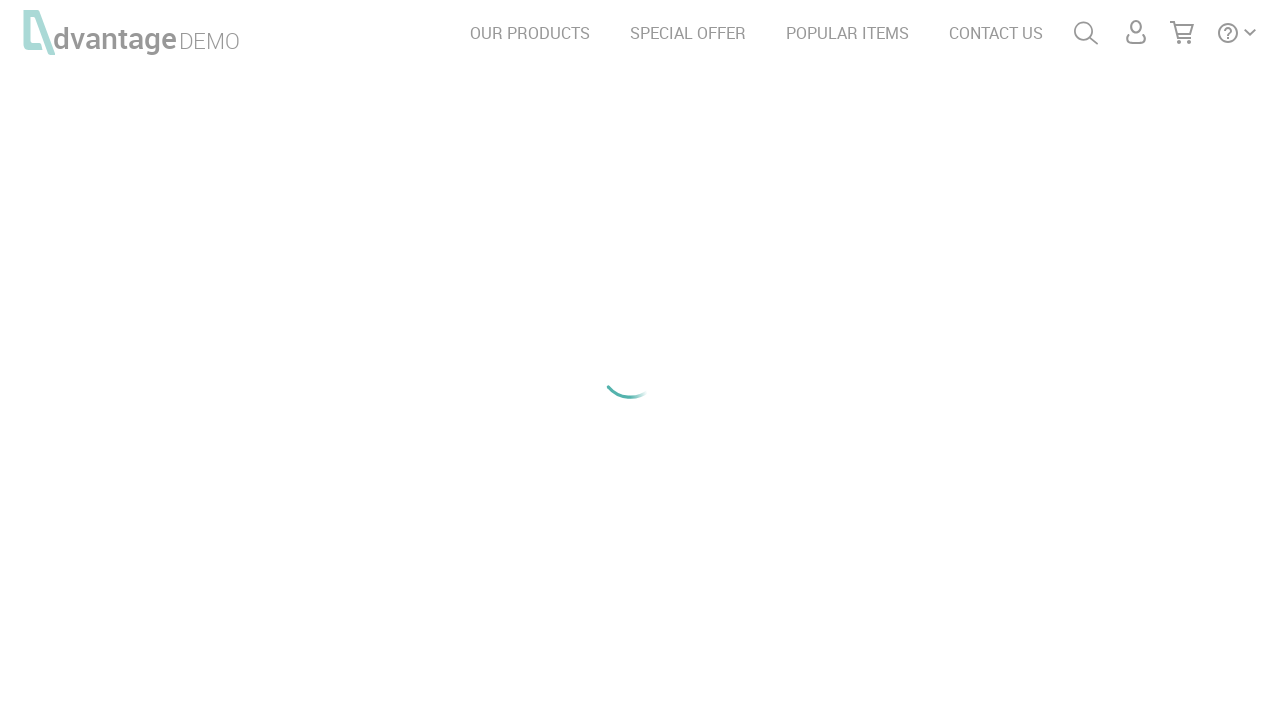

Clicked CONTACT US link in top navigation menu at (996, 33) on a:has-text('CONTACT US')
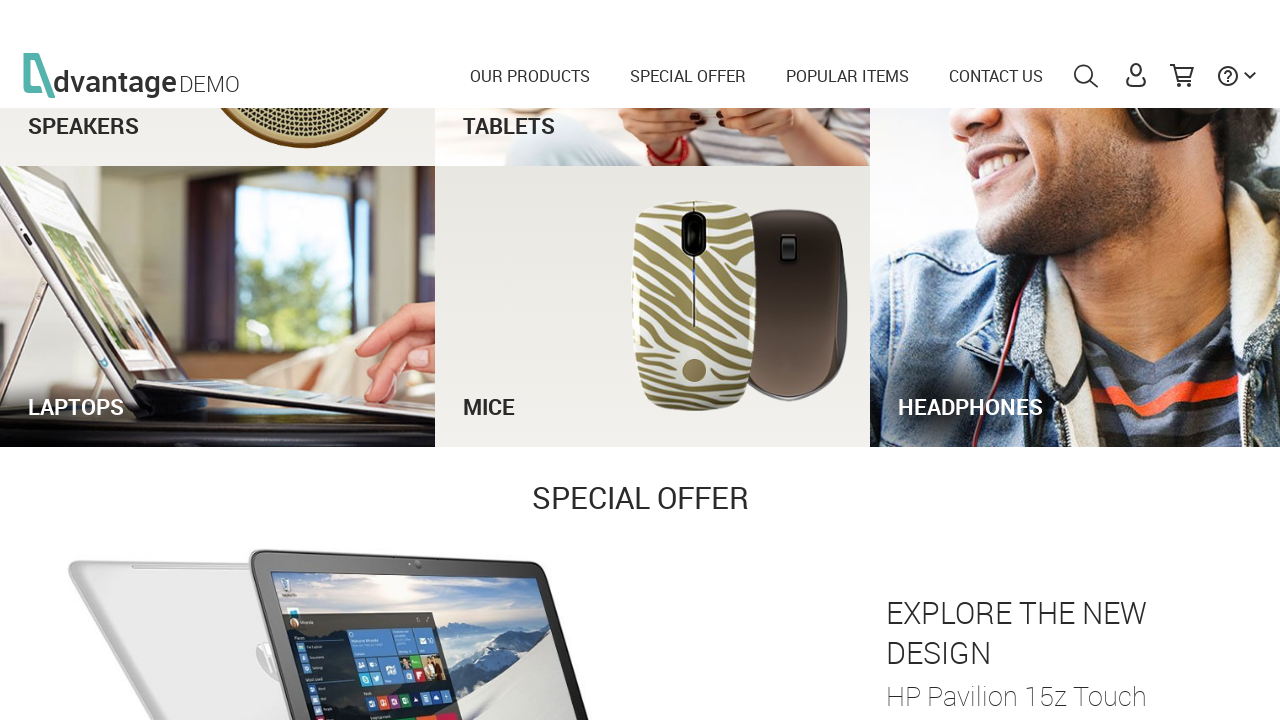

Waited for CONTACT US page heading to load
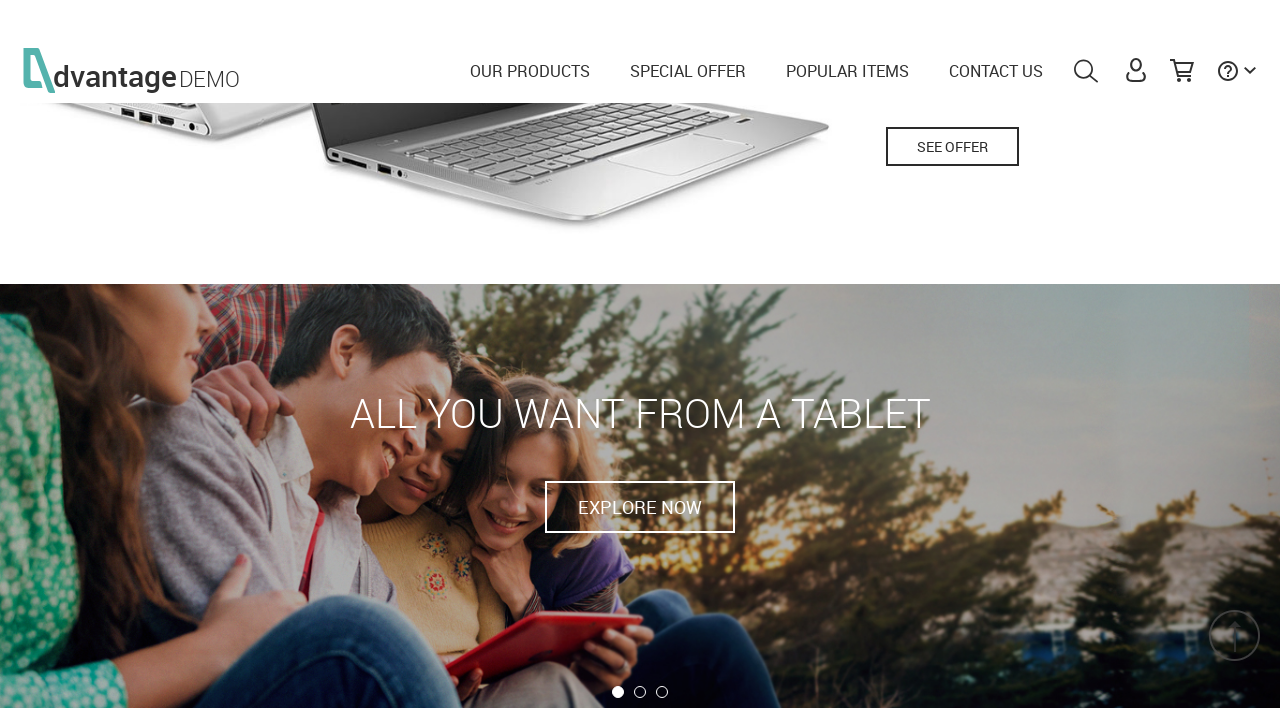

Verified CONTACT US heading is visible on page
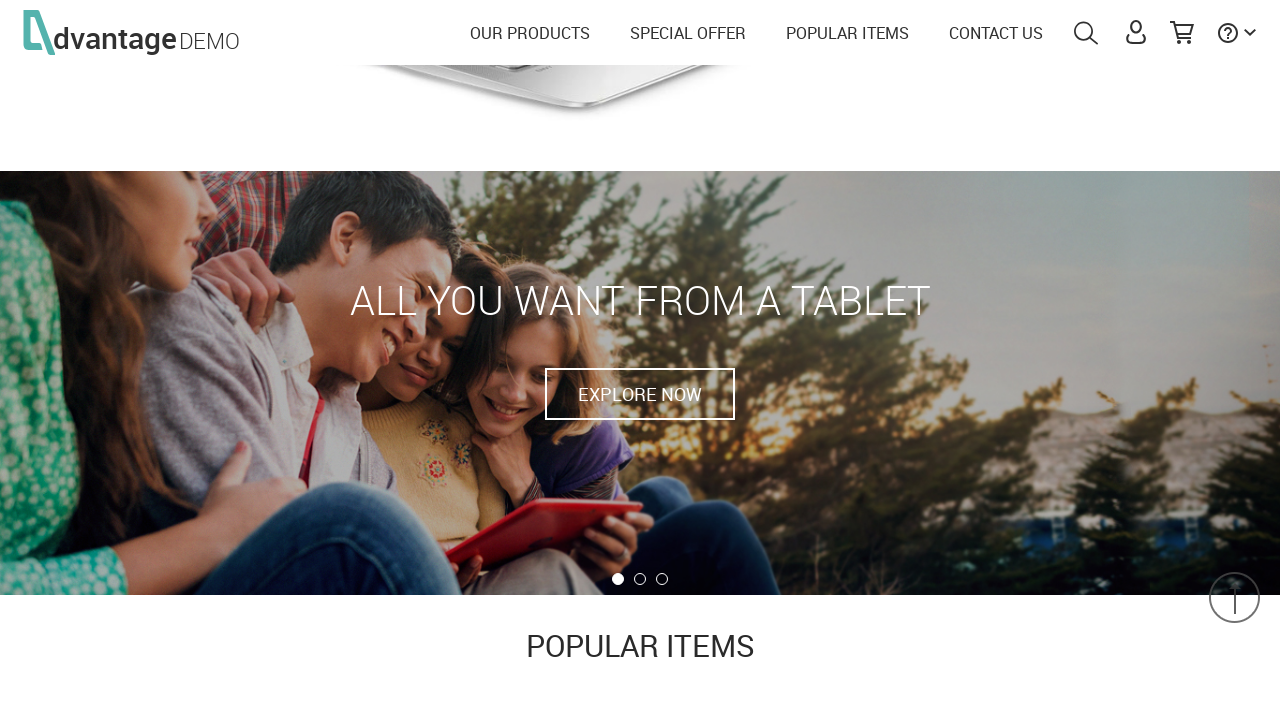

Clicked POPULAR ITEMS link in top navigation menu at (848, 33) on a:has-text('POPULAR ITEMS')
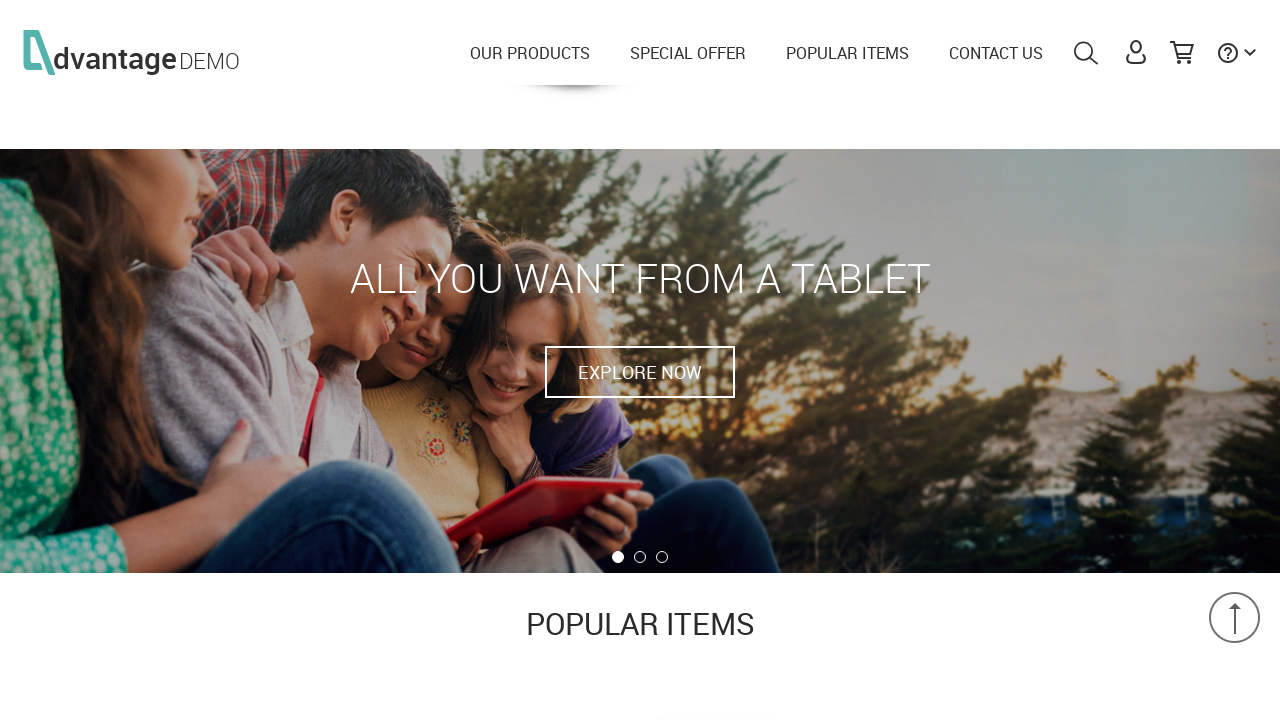

Waited for POPULAR ITEMS section heading to load
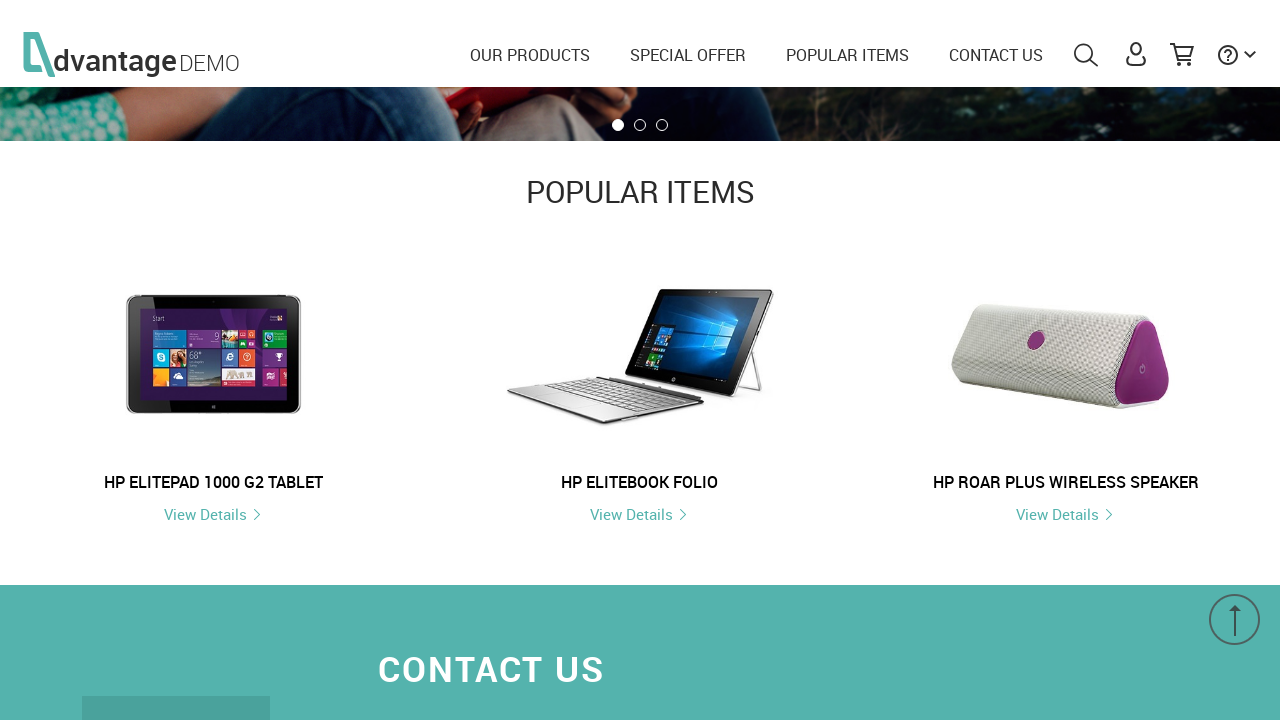

Verified POPULAR ITEMS section heading is visible
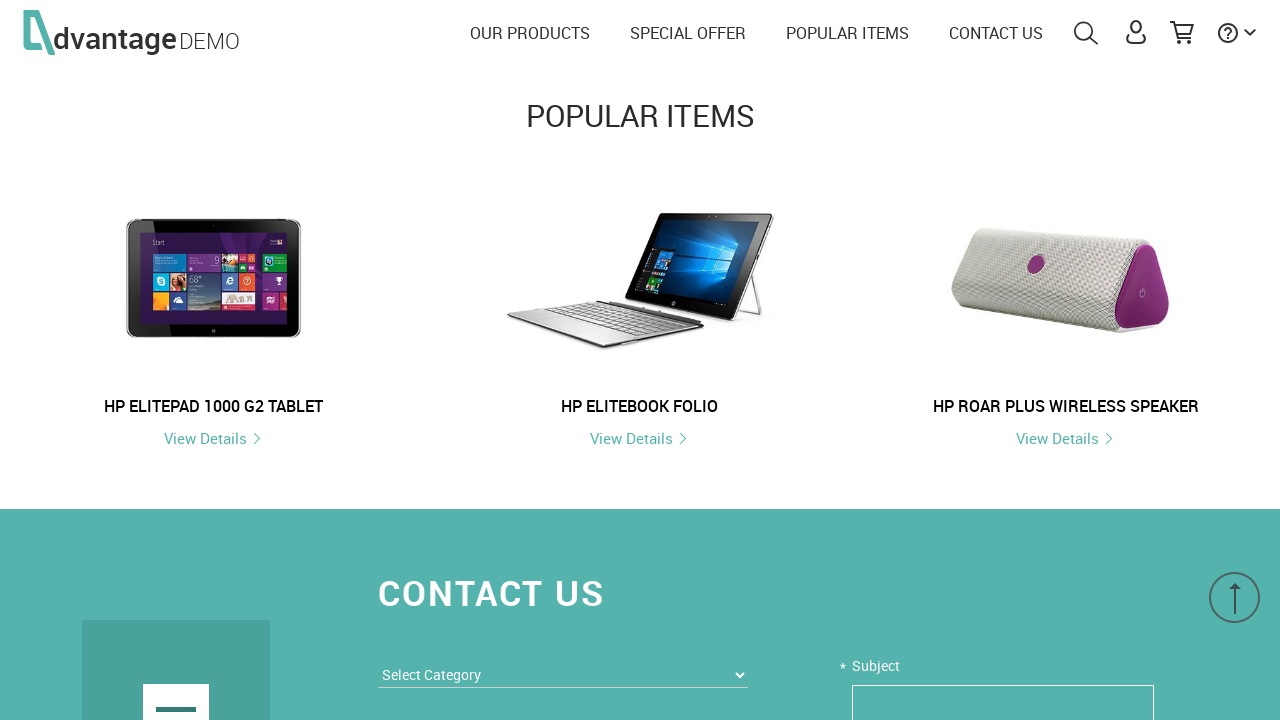

Clicked SPECIAL OFFER link in top navigation menu at (688, 33) on a:has-text('SPECIAL OFFER')
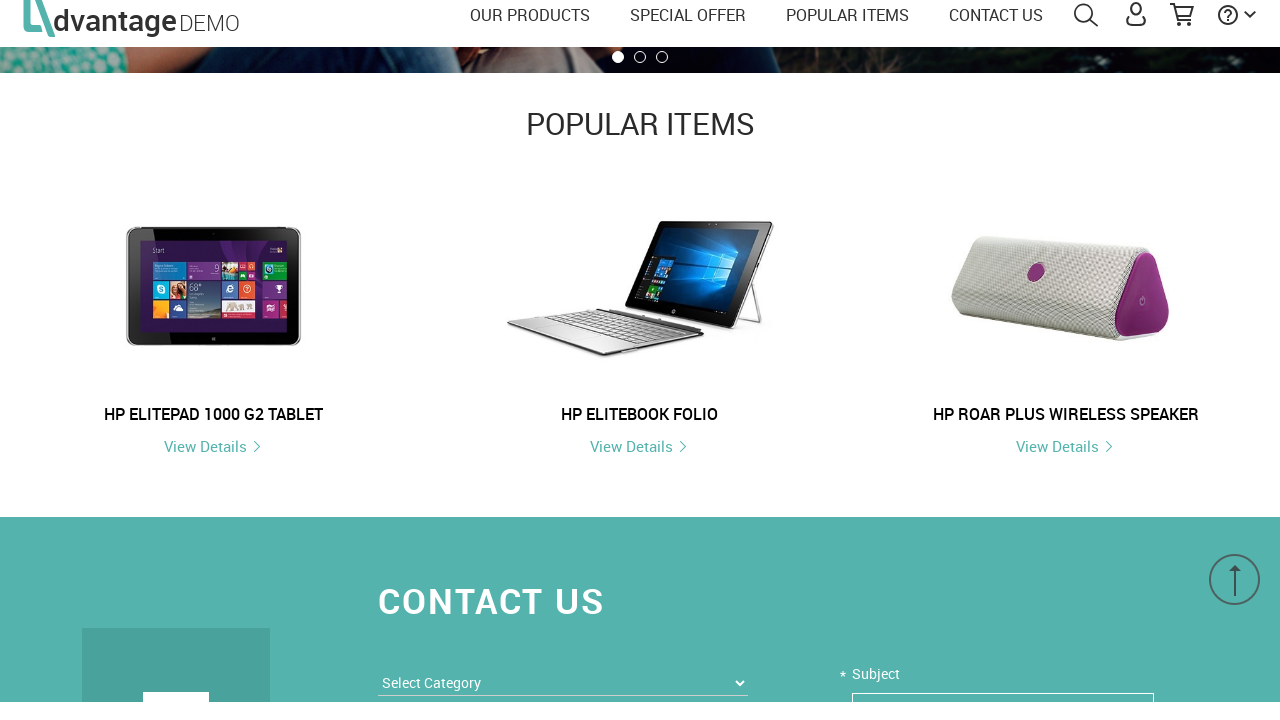

Waited for SPECIAL OFFER section heading to load
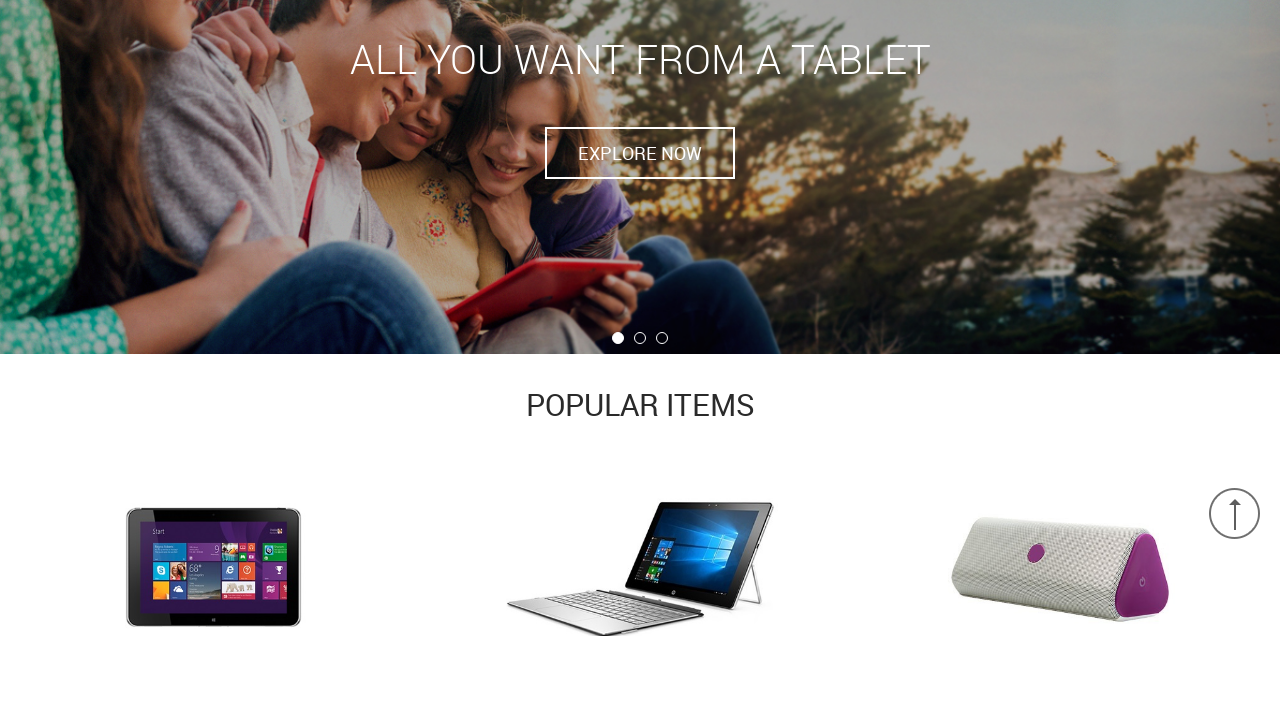

Verified SPECIAL OFFER section heading is visible
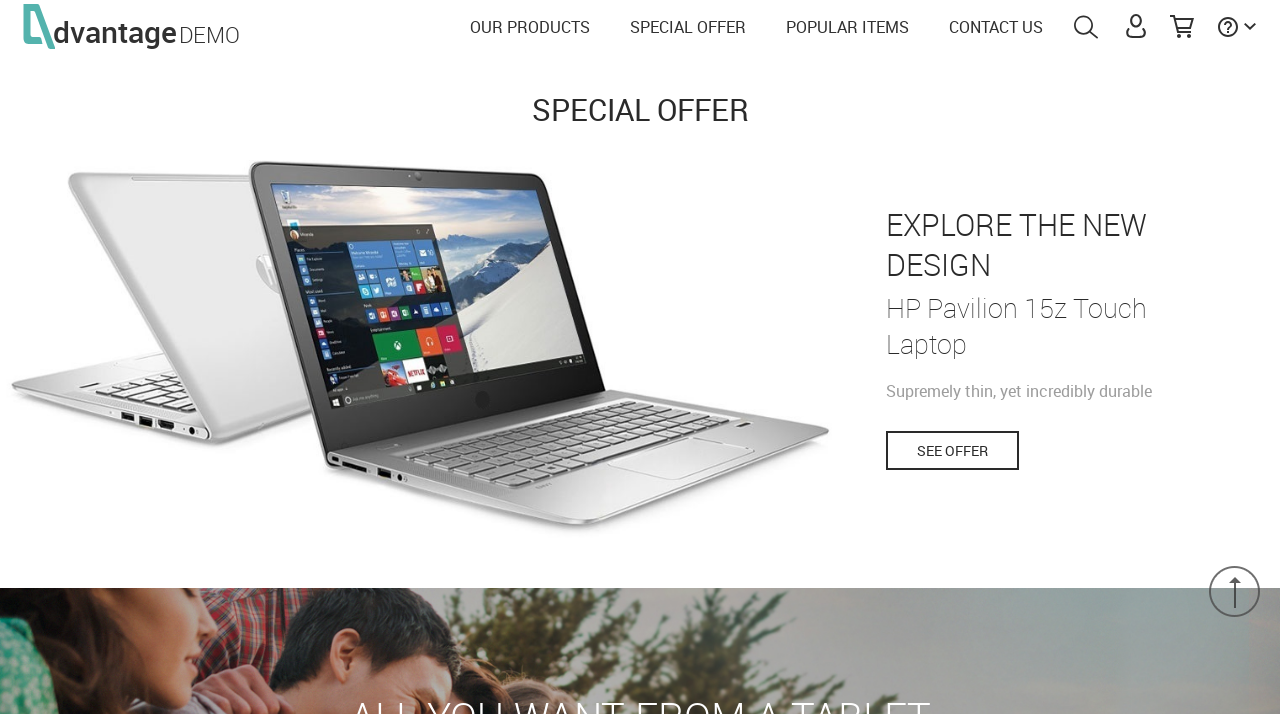

Verified main logo (dvantage) is displayed on page
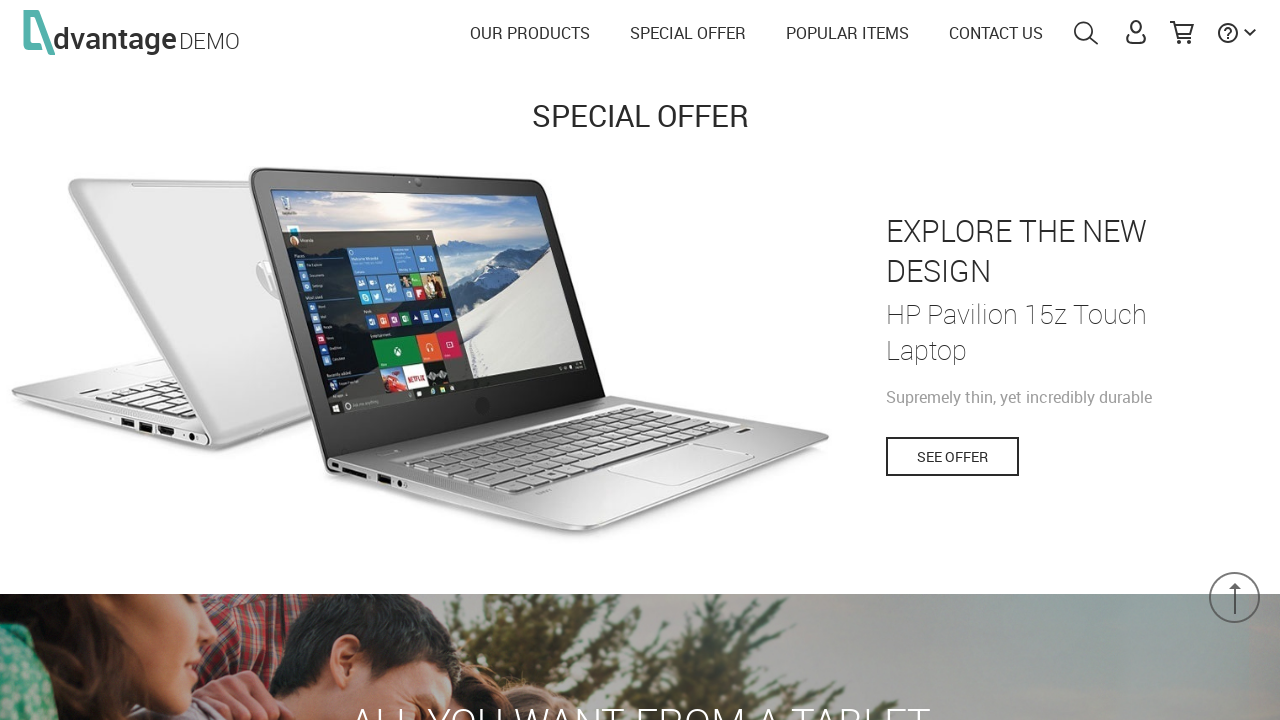

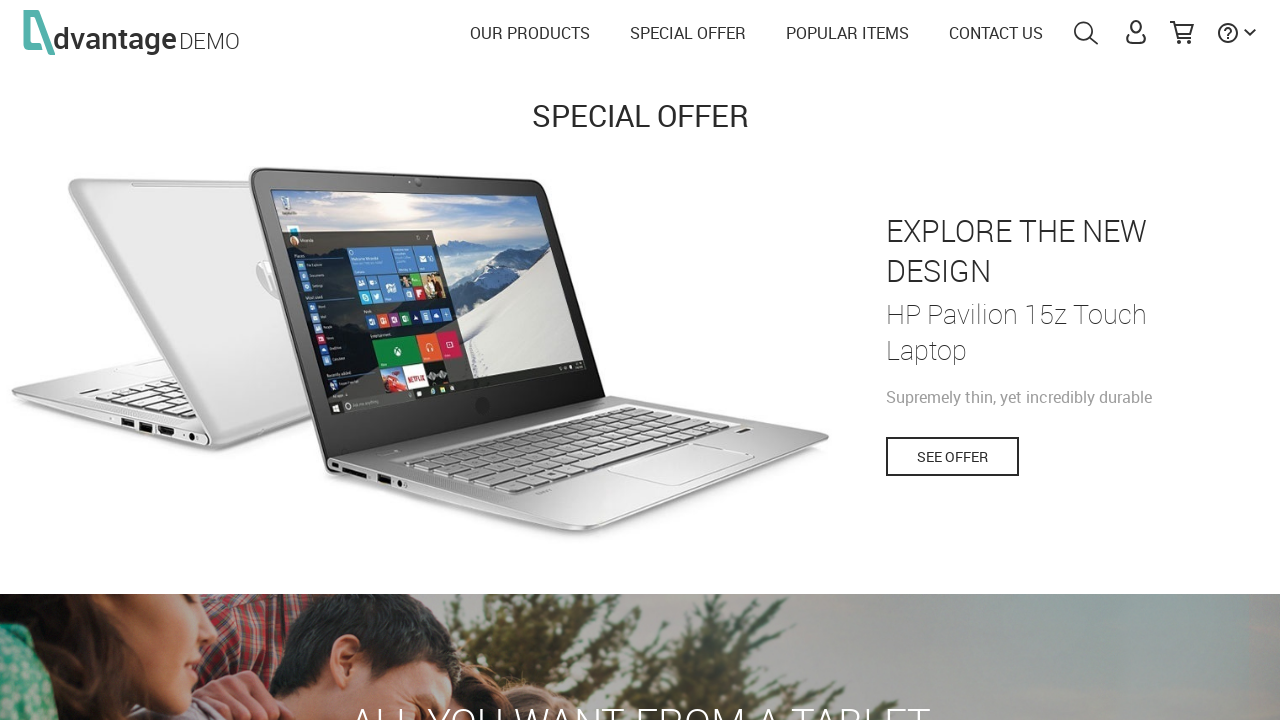